Tests dynamic loading functionality by clicking a start button and waiting for dynamically loaded content to appear

Starting URL: https://the-internet.herokuapp.com/dynamic_loading/1

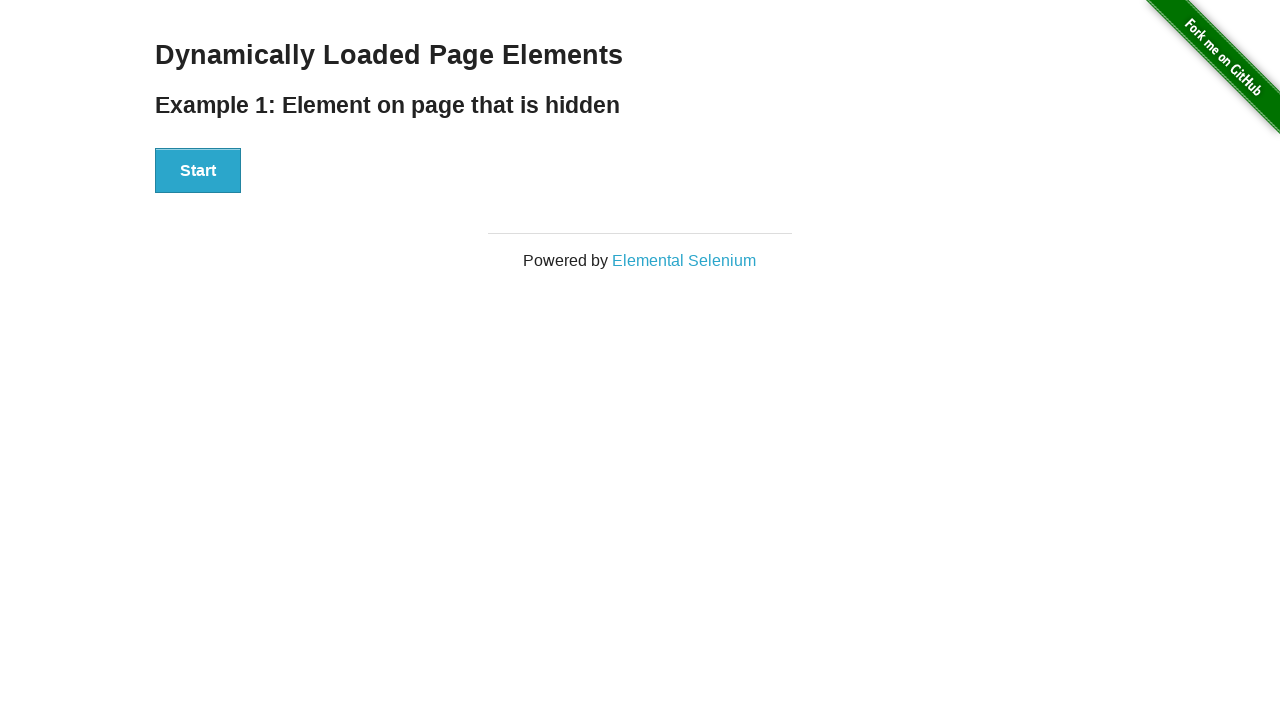

Clicked the Start button to trigger dynamic loading at (198, 171) on xpath=//button[text()='Start']
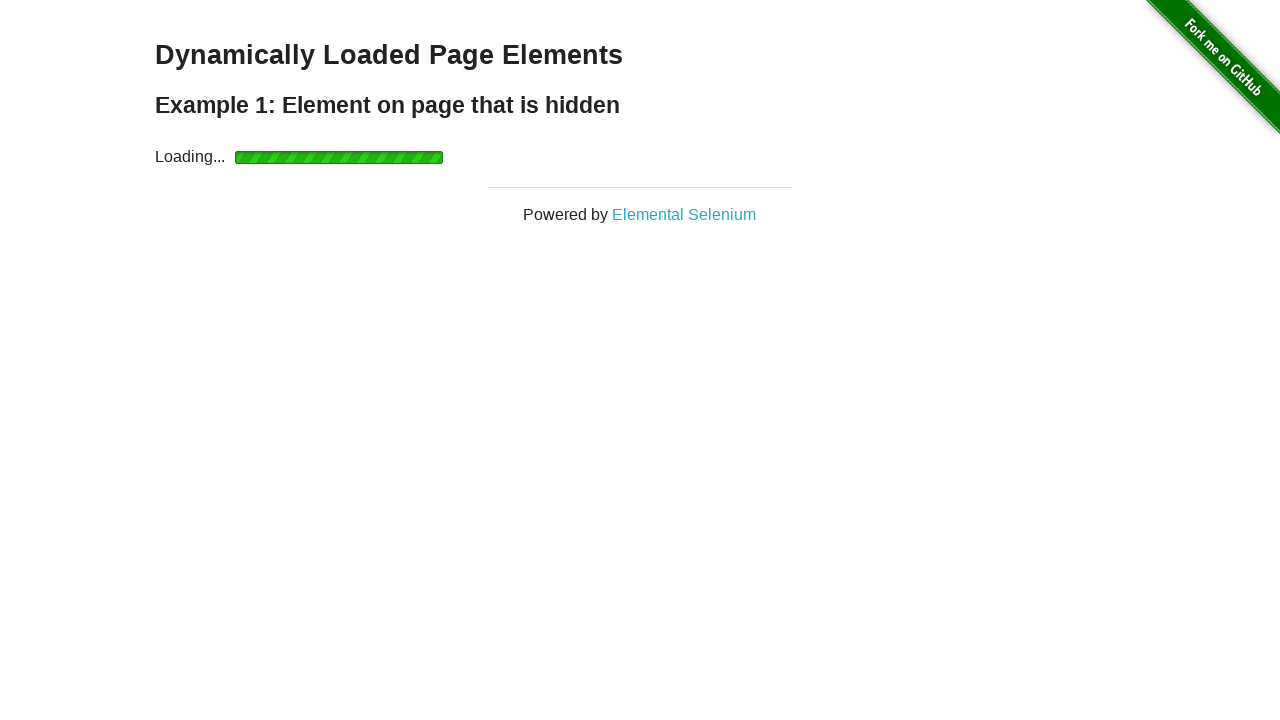

Dynamically loaded content appeared (finish element visible)
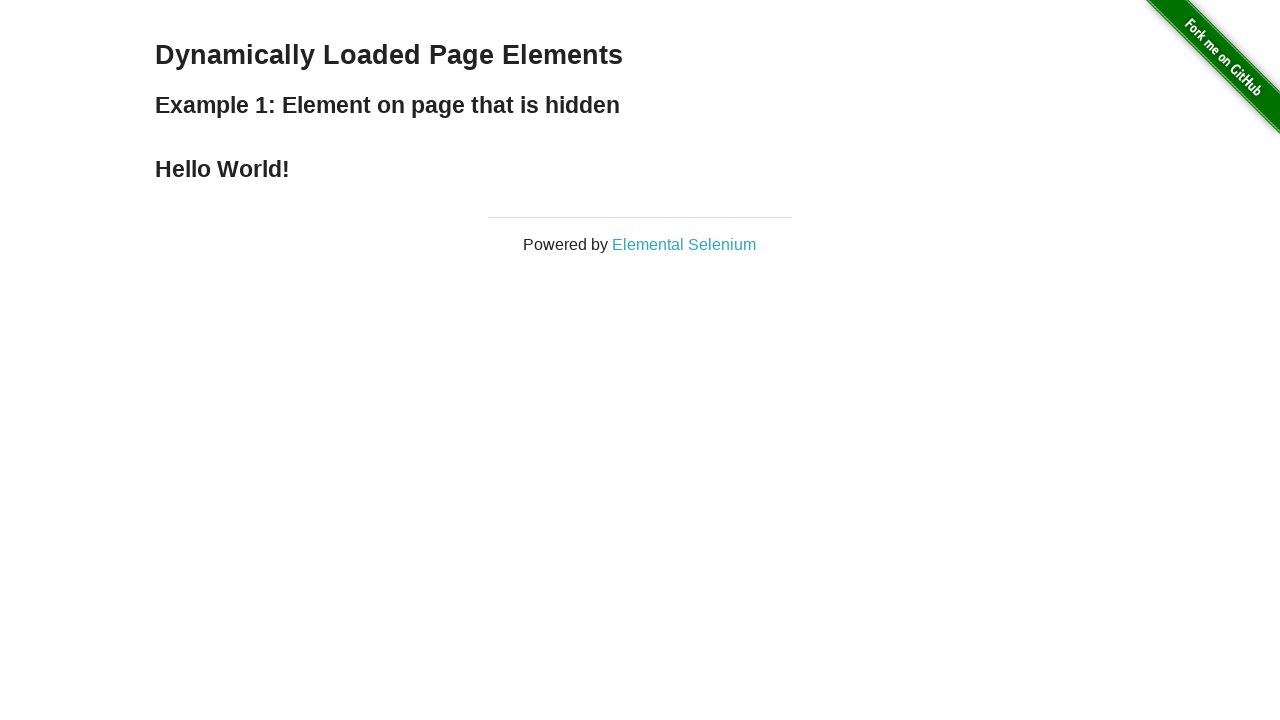

Retrieved text from dynamically loaded element: 'Hello World!'
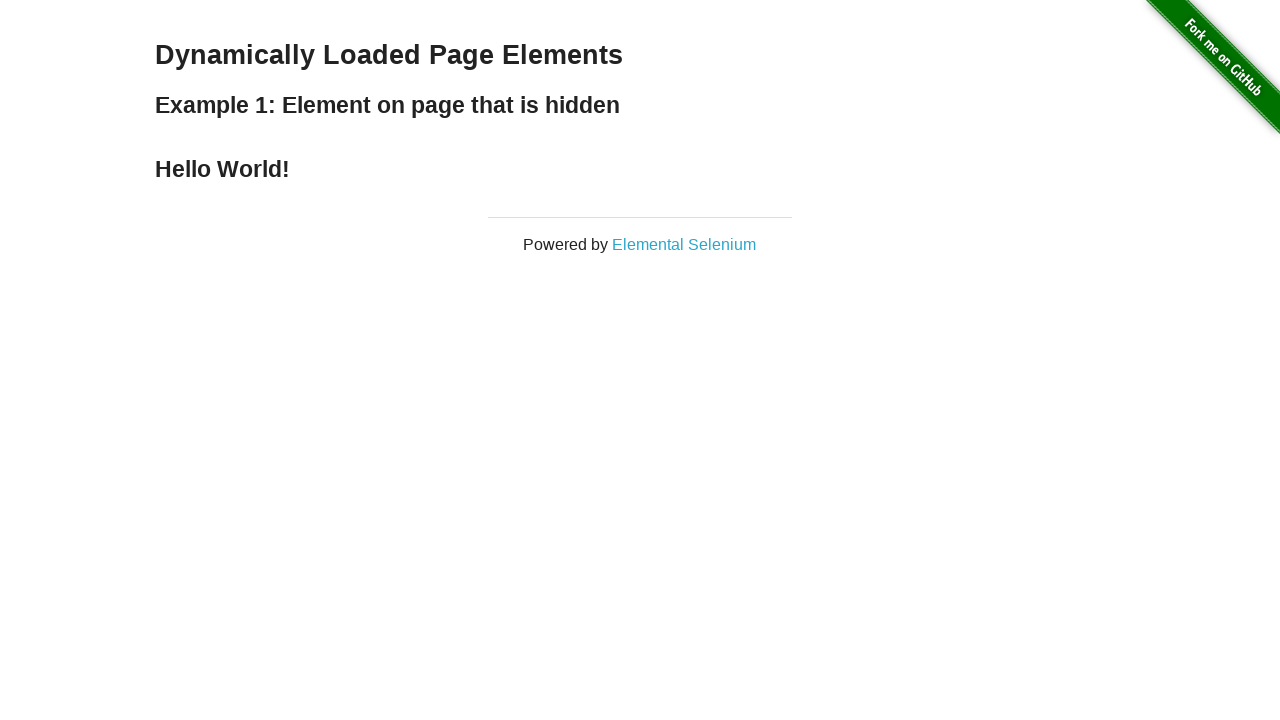

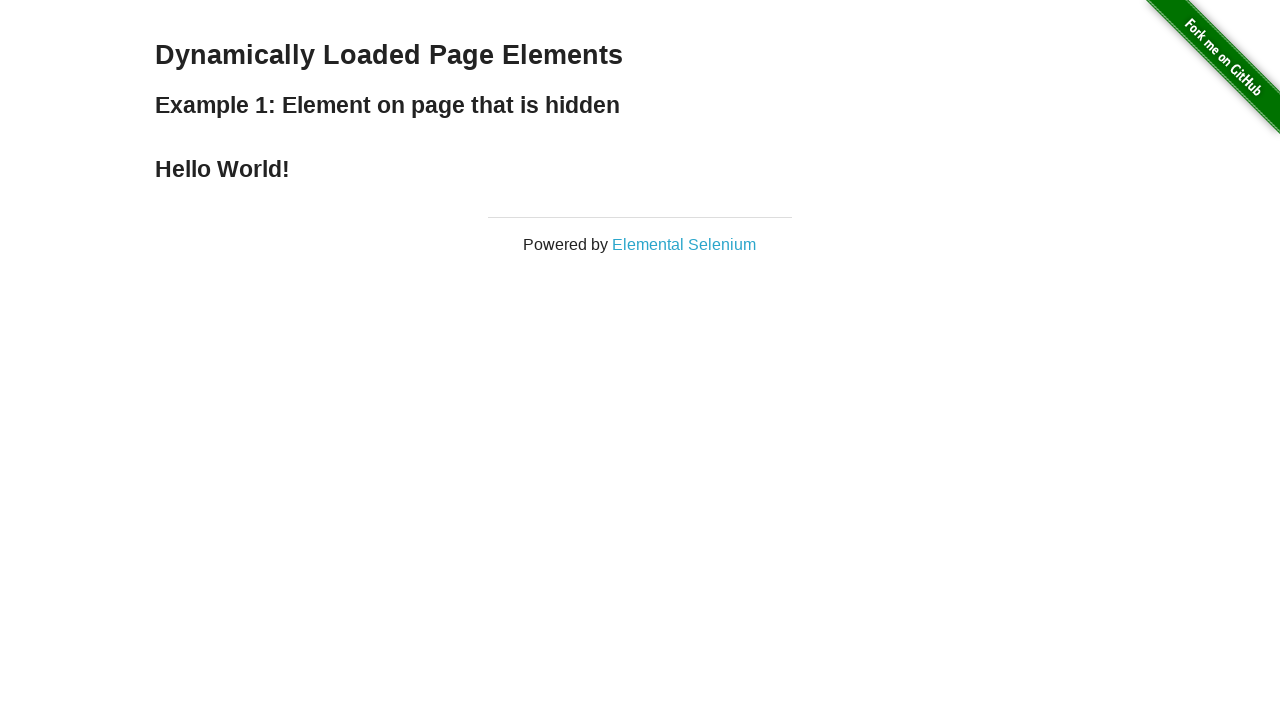